Tests warranty page responsiveness on mobile viewport by switching to mobile size and verifying content accessibility

Starting URL: https://0892c9dc.smartpos-web.pages.dev/warranty

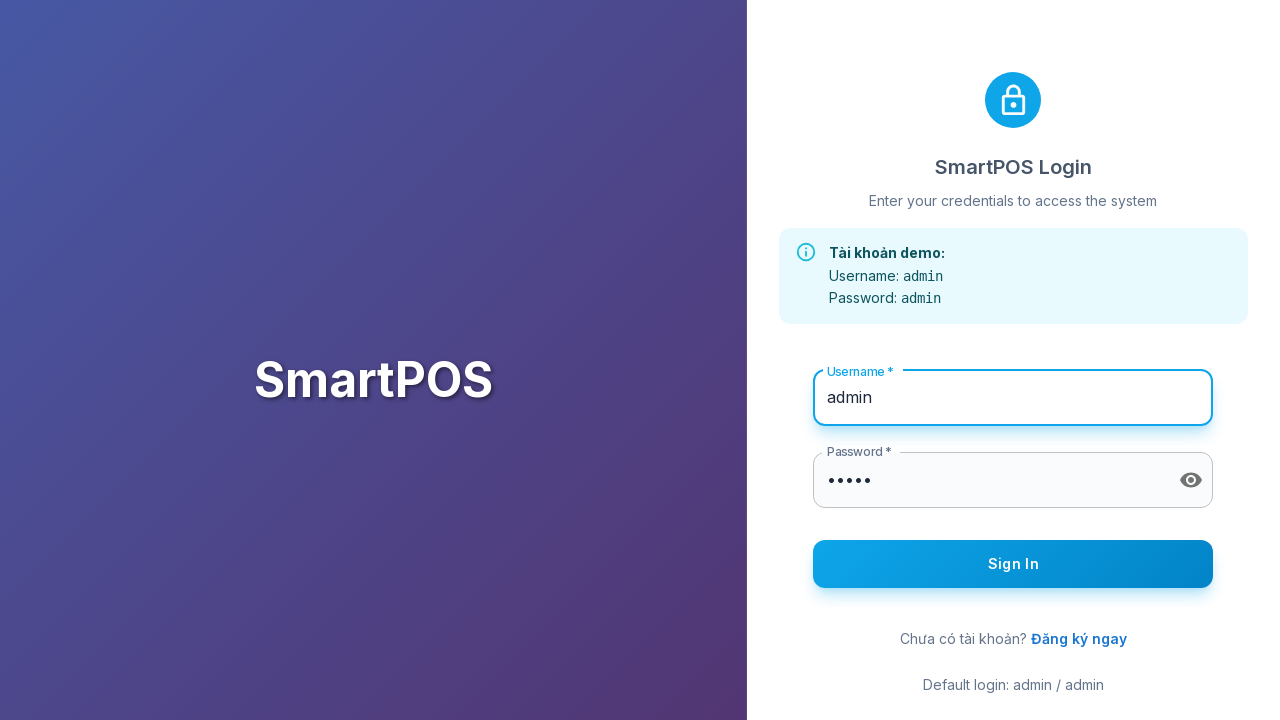

Set viewport to mobile size (375x667)
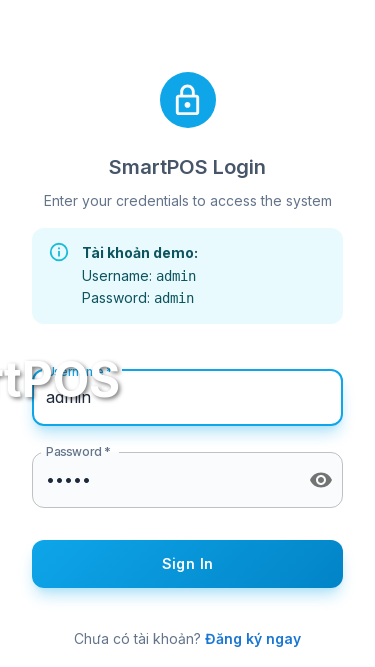

Warranty page loaded with network idle
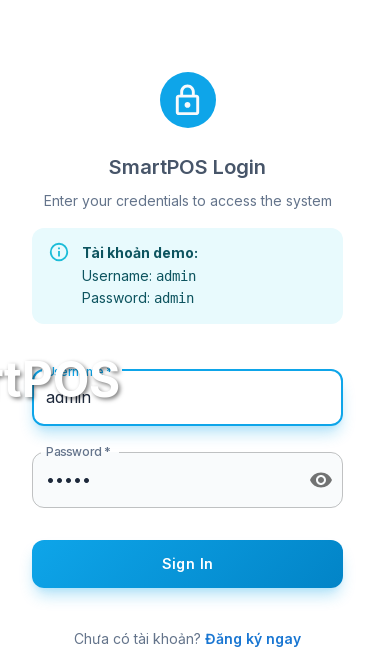

Waited 2 seconds for page stabilization
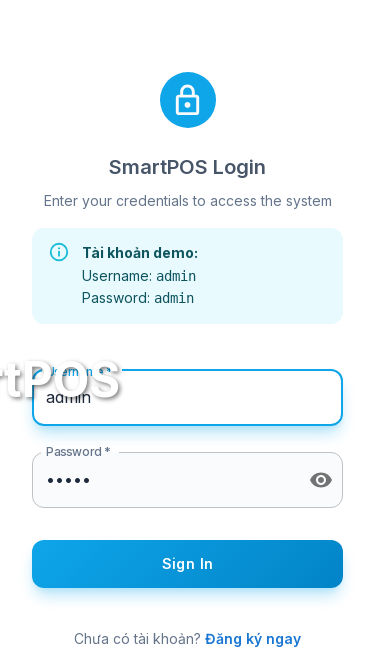

Scrolled down 200 pixels on mobile viewport
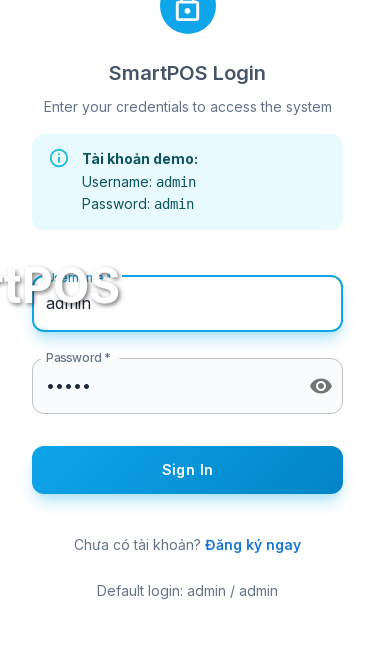

Waited 500ms after scrolling down
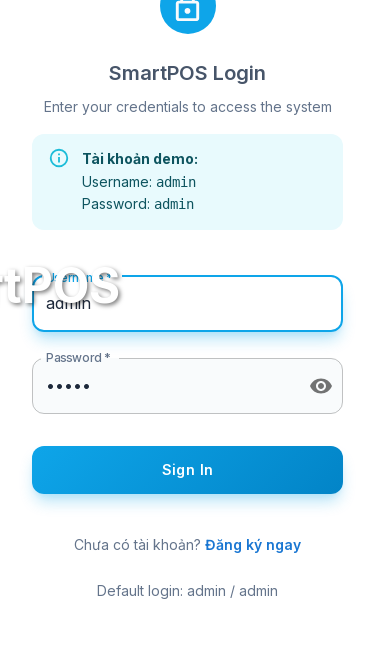

Scrolled back to top of mobile viewport
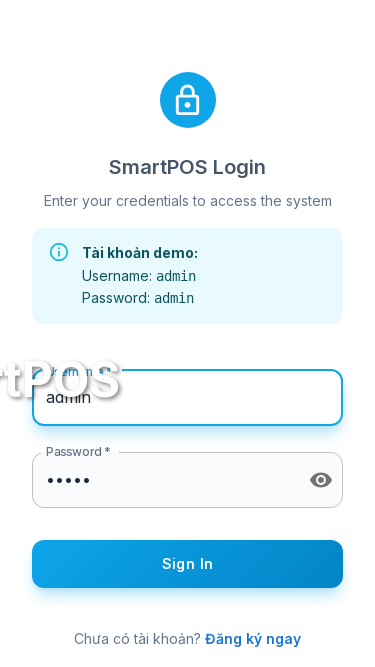

Waited 500ms after scrolling to top
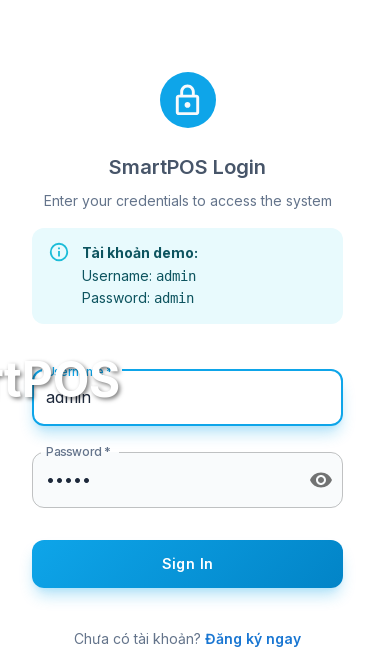

Counted 47 visible elements on mobile
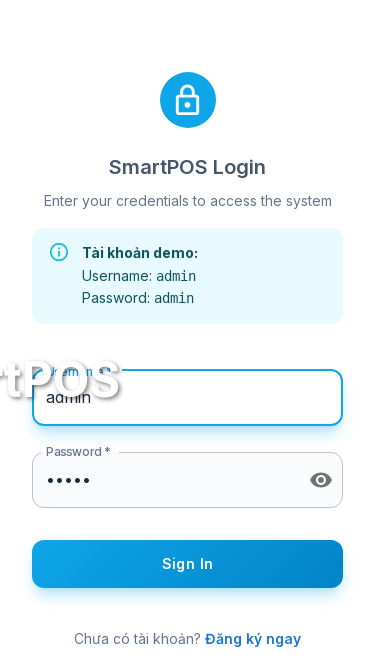

Verified that warranty page content is accessible on mobile (content visible)
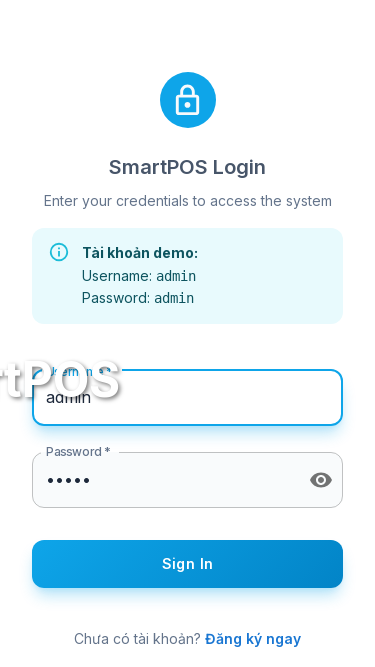

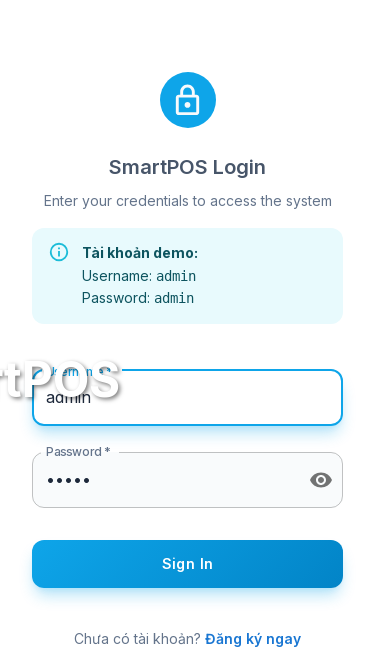